Tests a math problem form by reading two numbers, calculating their sum, and selecting the result from a dropdown menu

Starting URL: https://suninjuly.github.io/selects1.html

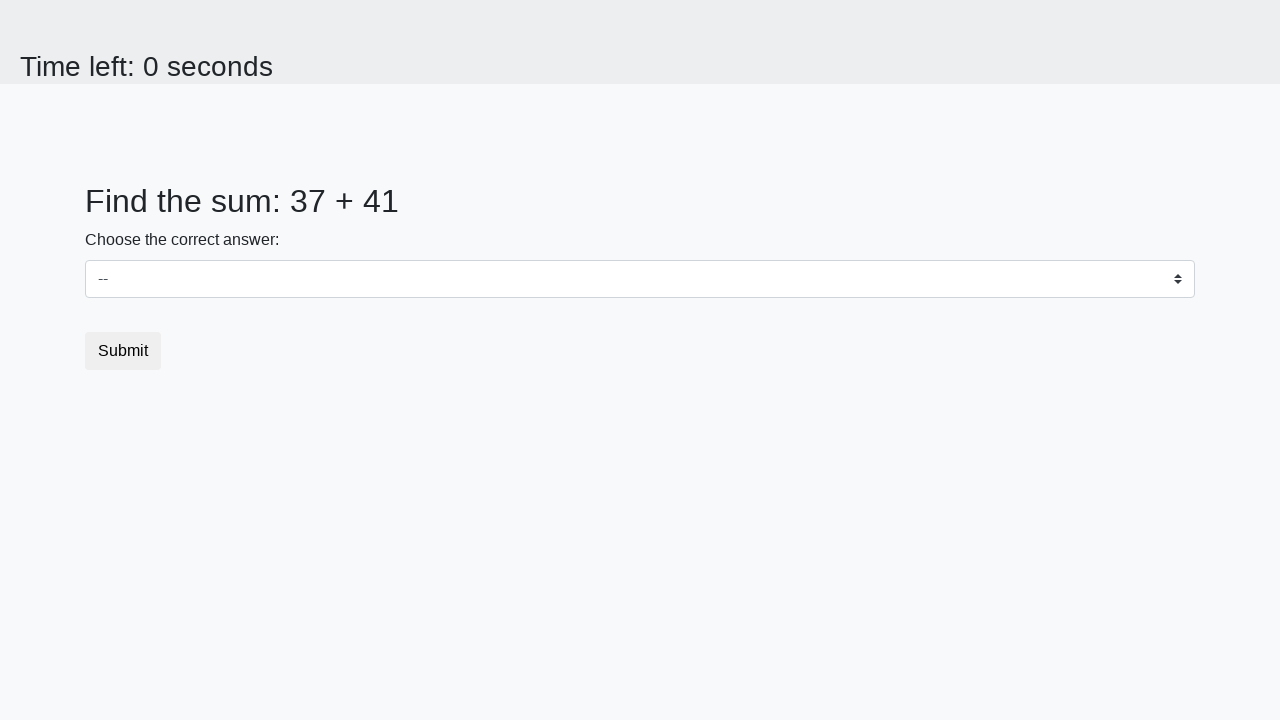

Retrieved first number from #num1 element
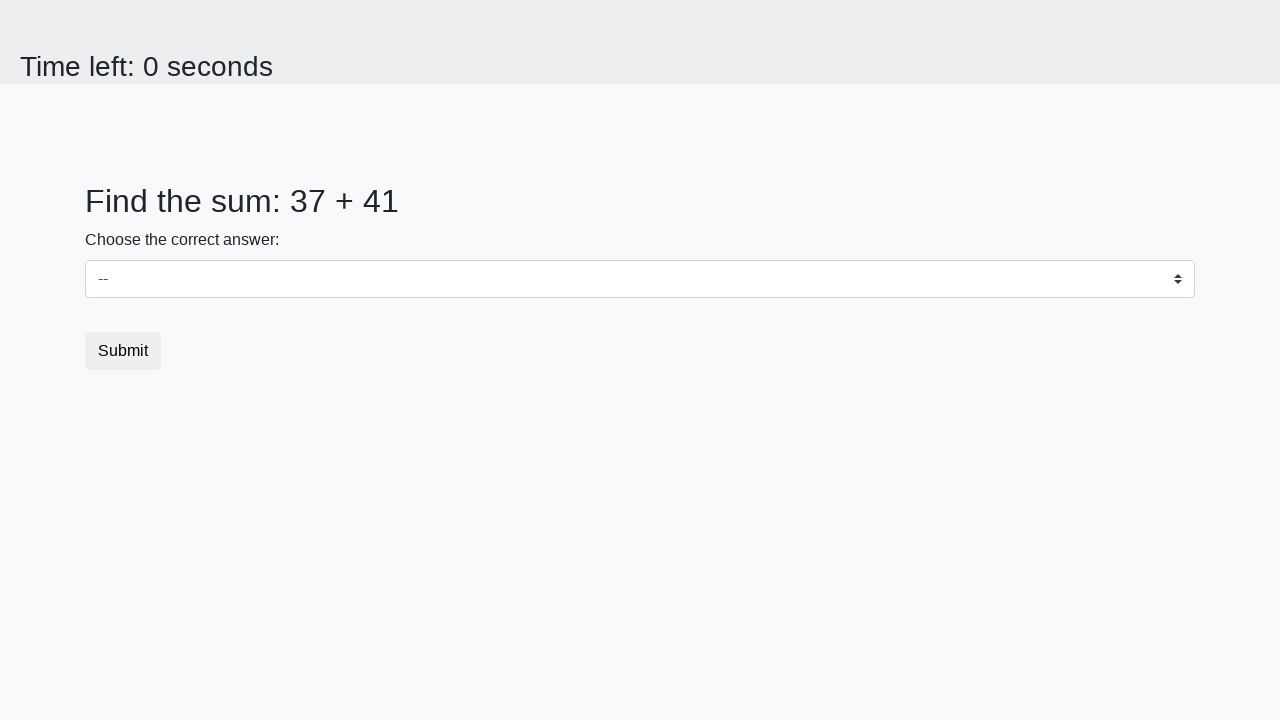

Retrieved second number from #num2 element
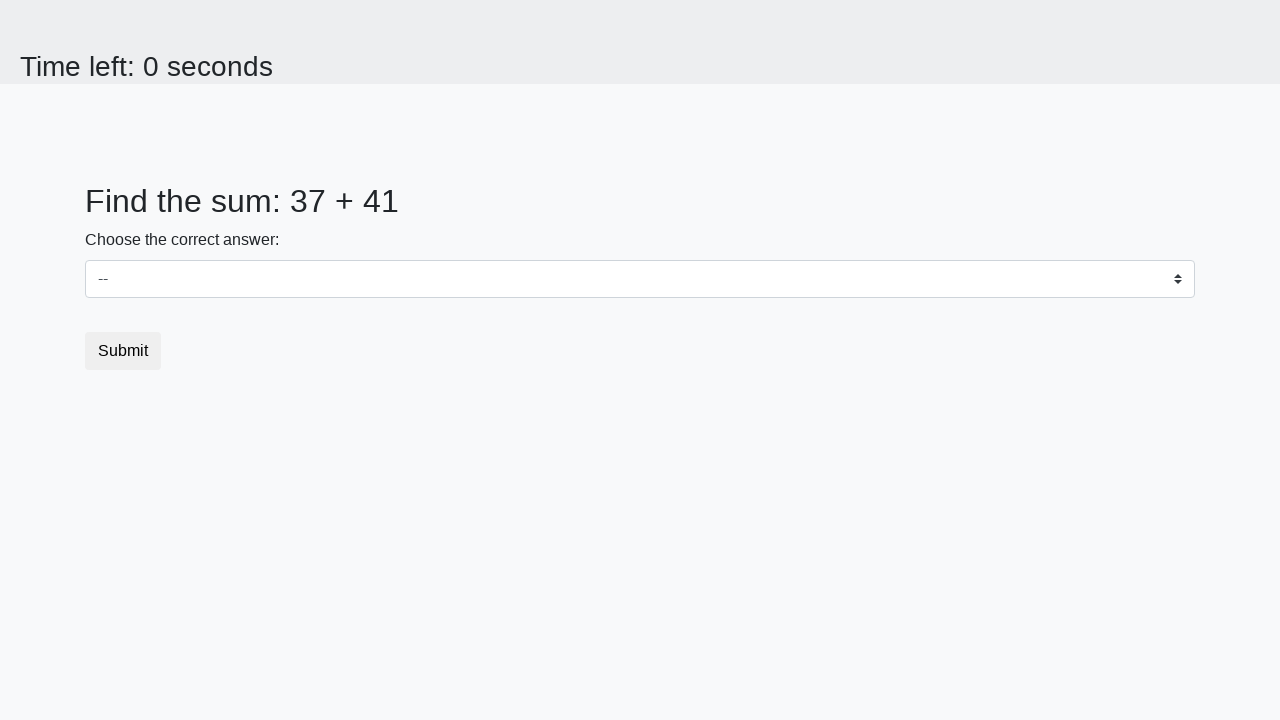

Calculated sum of 37 + 41 = 78
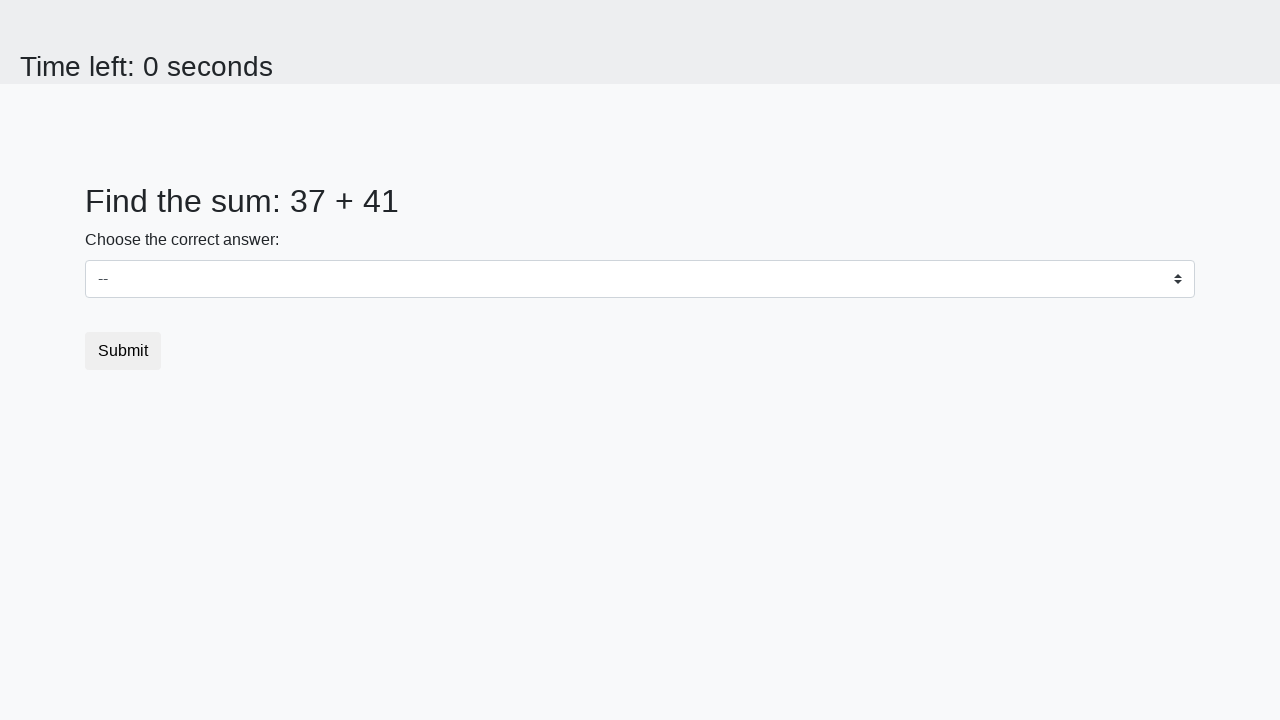

Selected calculated result '78' from dropdown menu on #dropdown
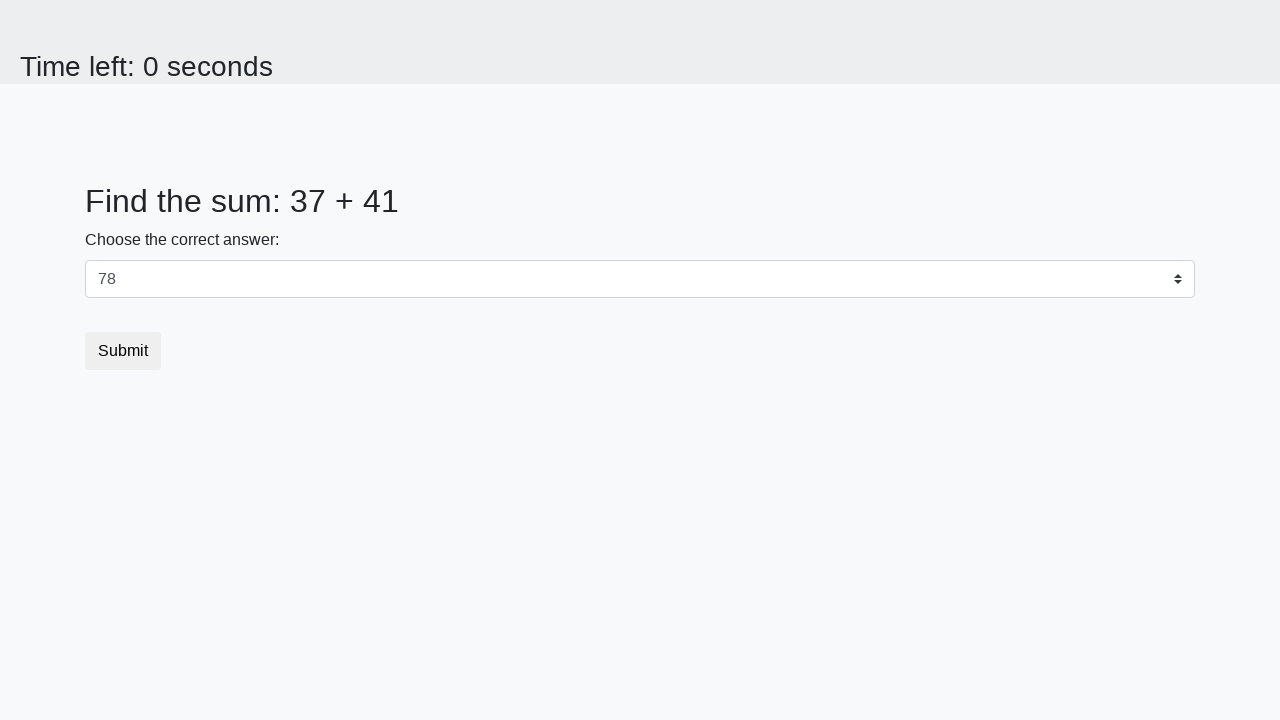

Clicked submit button to submit the form at (123, 351) on button.btn
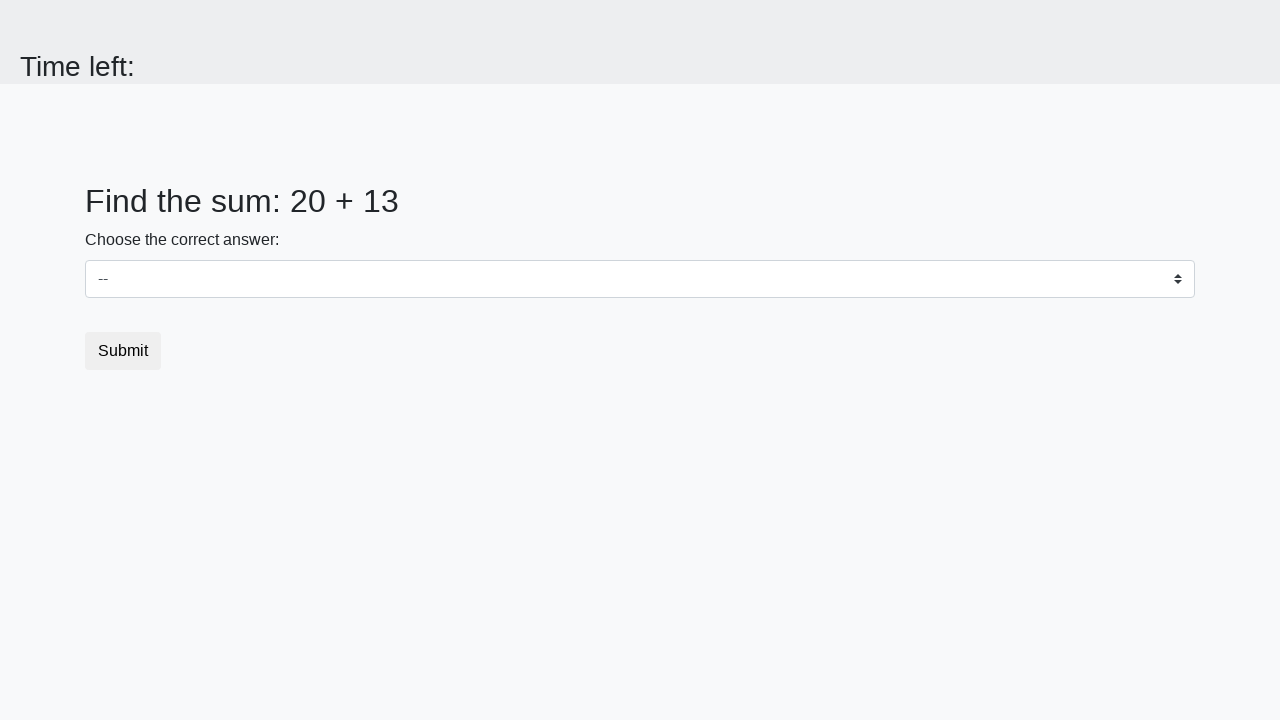

Waited 1 second for result page to load
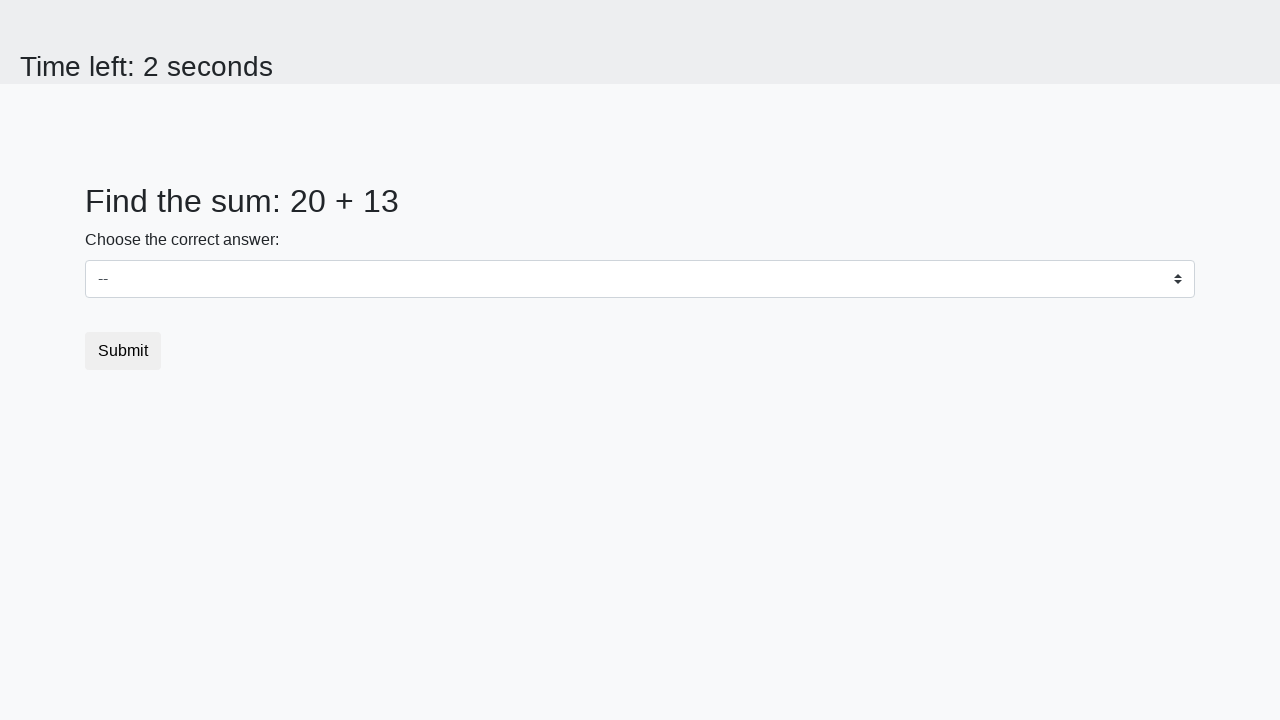

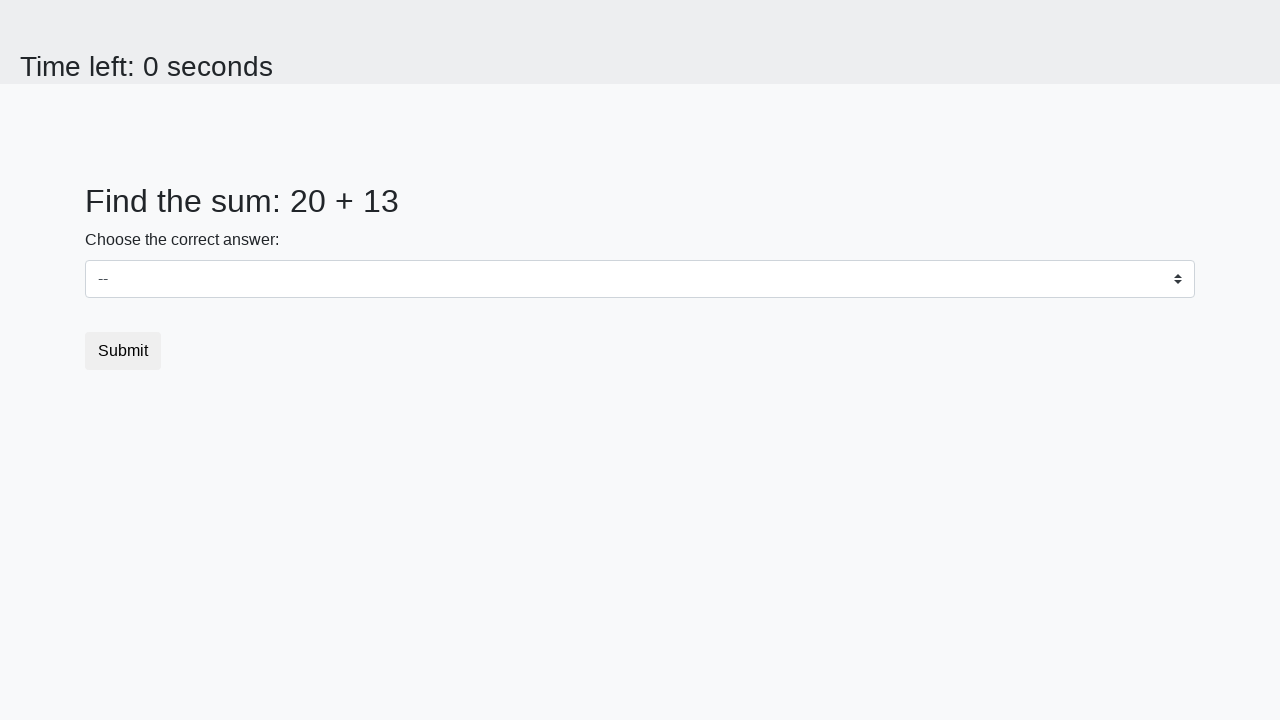